Fills a registration form by selecting male gender and checking hobbies checkbox on a demo automation testing site

Starting URL: https://demo.automationtesting.in/Register.html

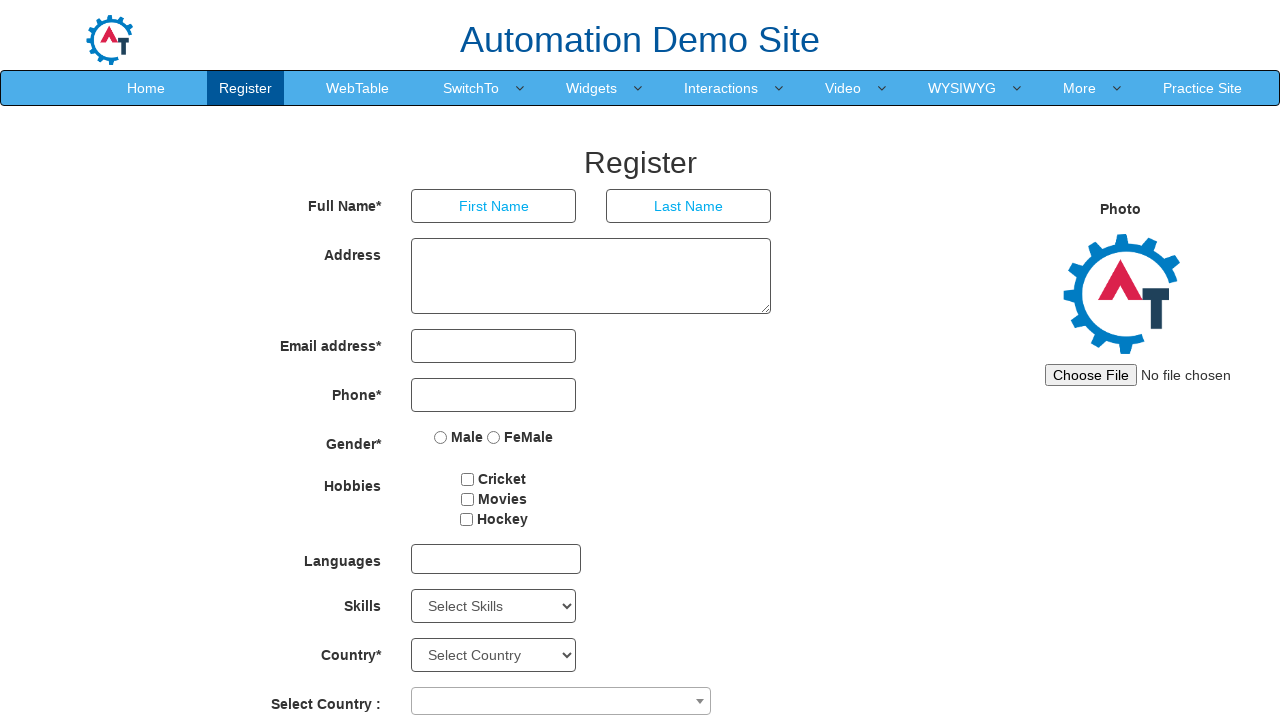

Selected male gender radio button at (441, 437) on input[value='Male']
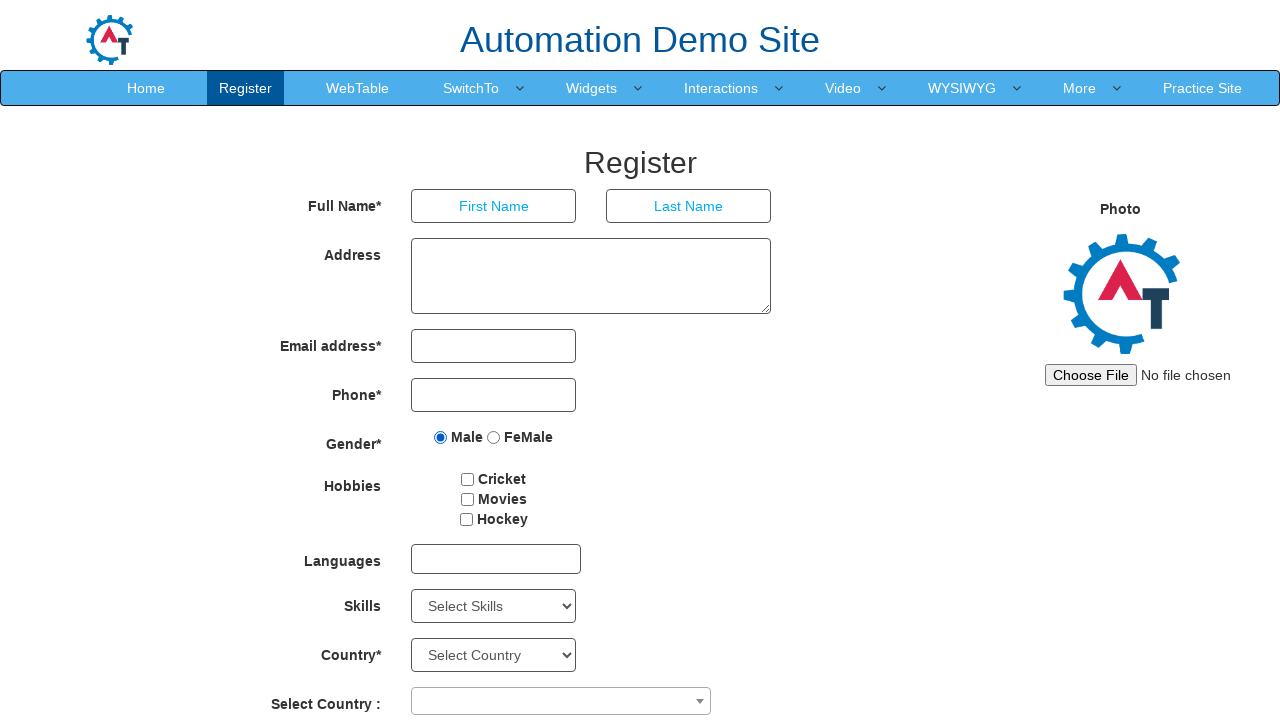

Checked hobbies checkbox at (468, 479) on input[type='checkbox']
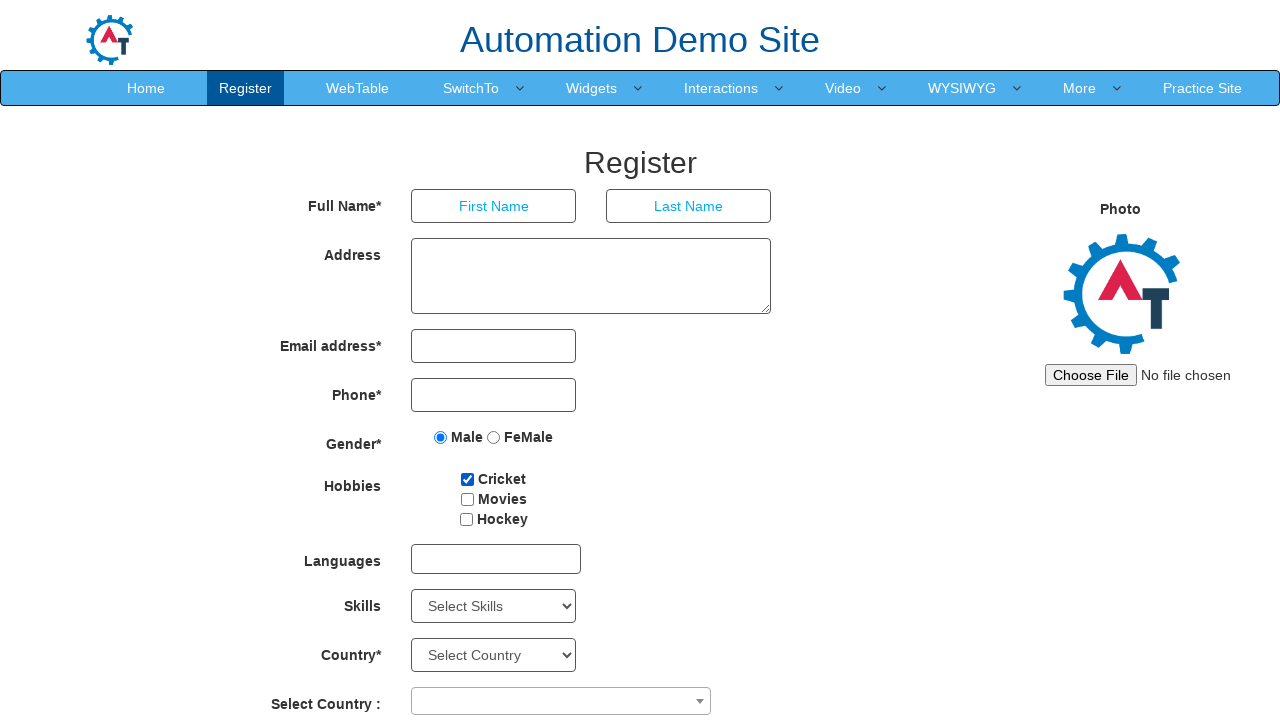

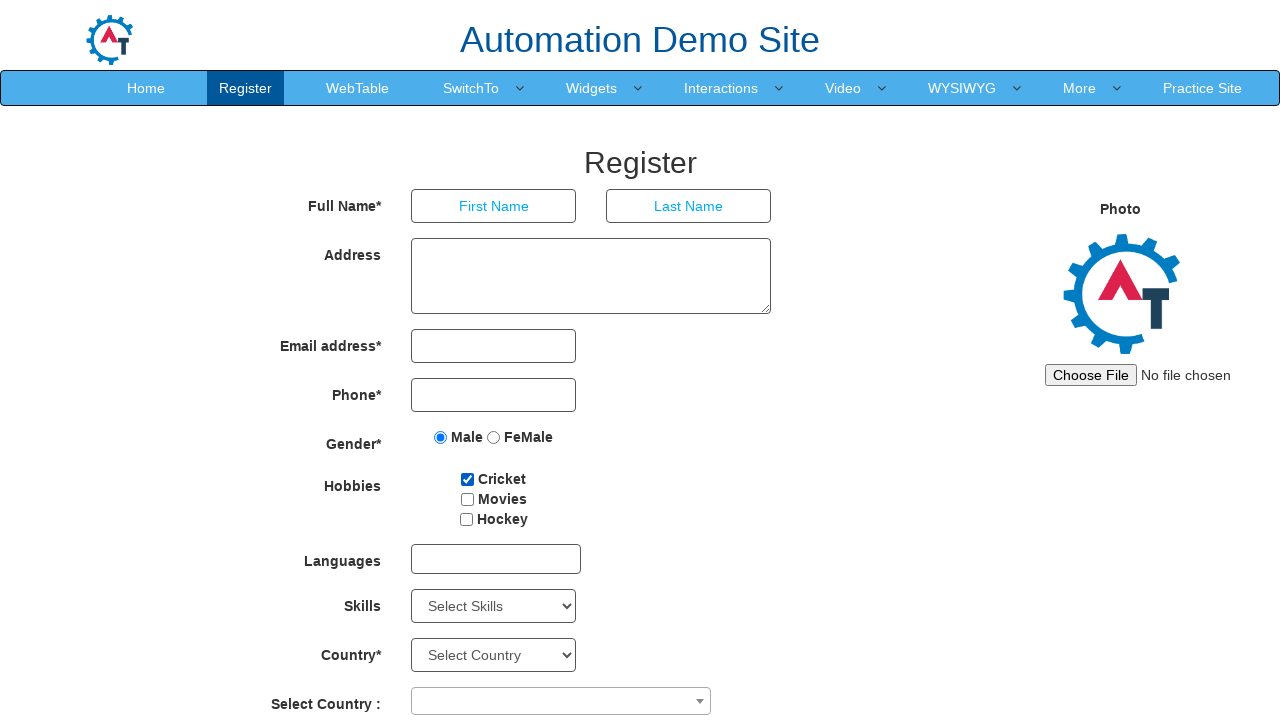